Tests window handle functionality by opening a new window, filling form fields in the new window, closing it, then returning to the parent window to fill another form field

Starting URL: https://www.hyrtutorials.com/p/window-handles-practice.html

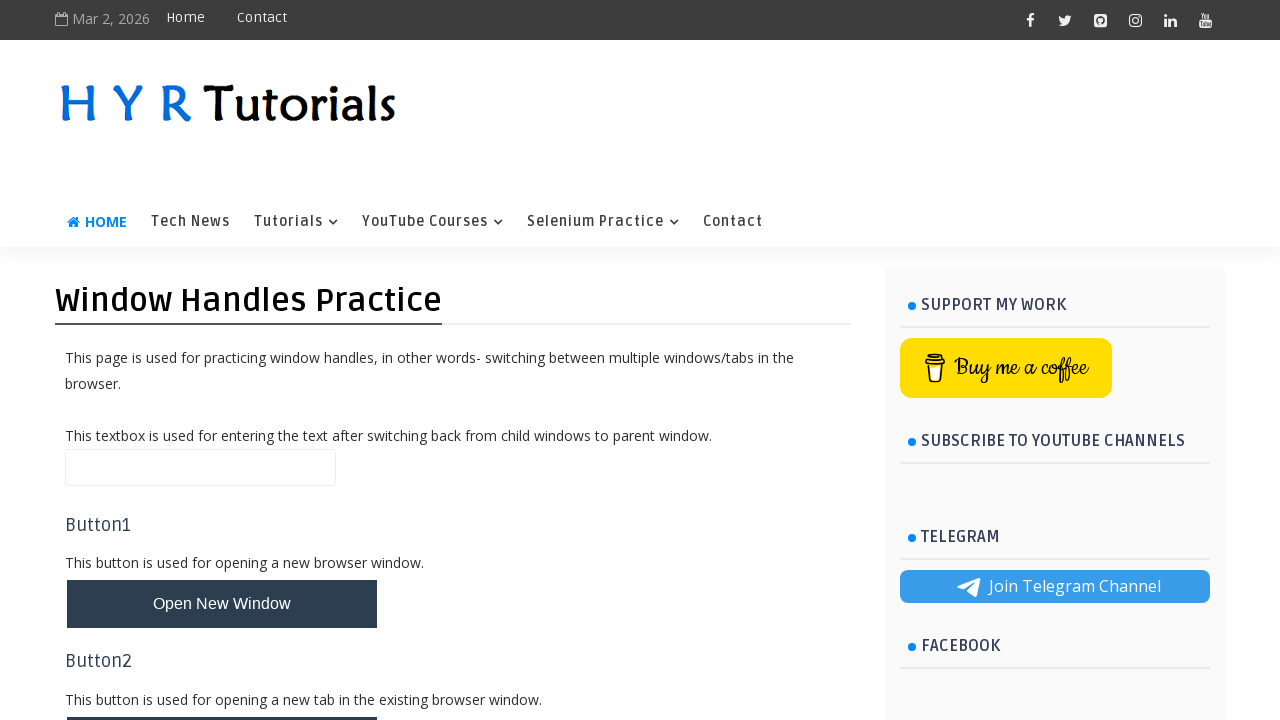

Scrolled down the page using PageDown
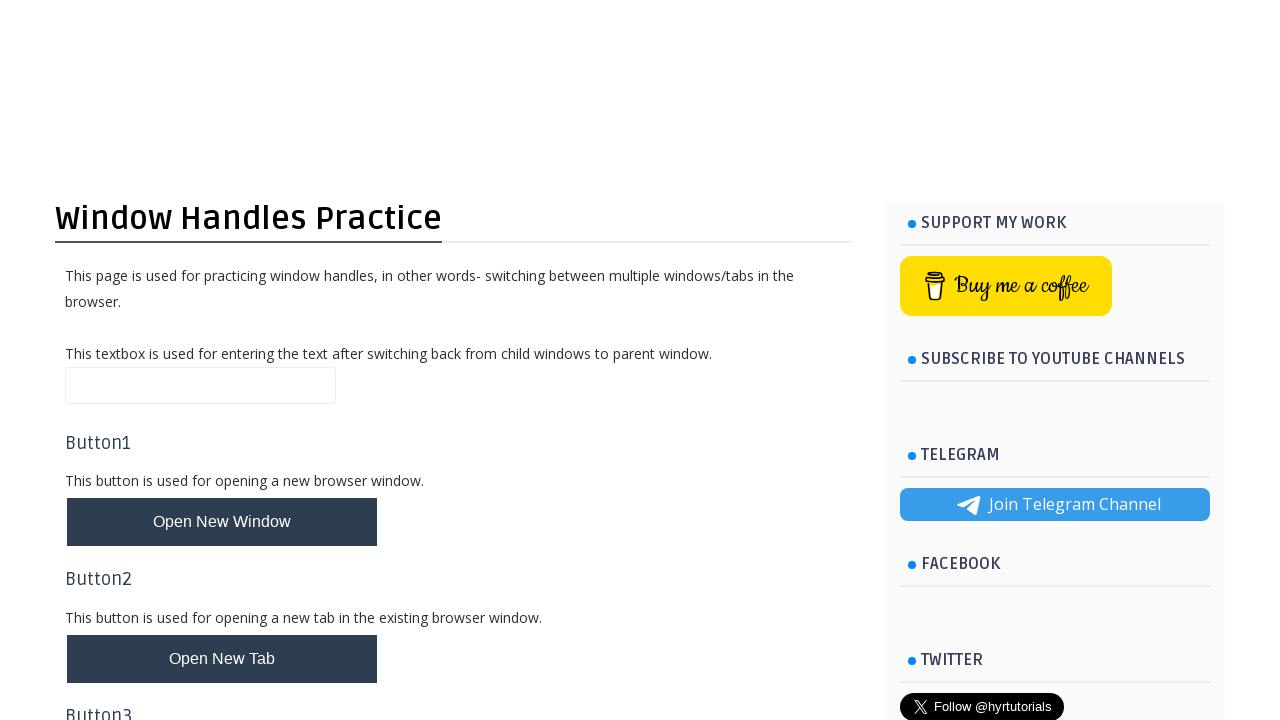

Clicked button to open new window at (222, 89) on #newWindowBtn
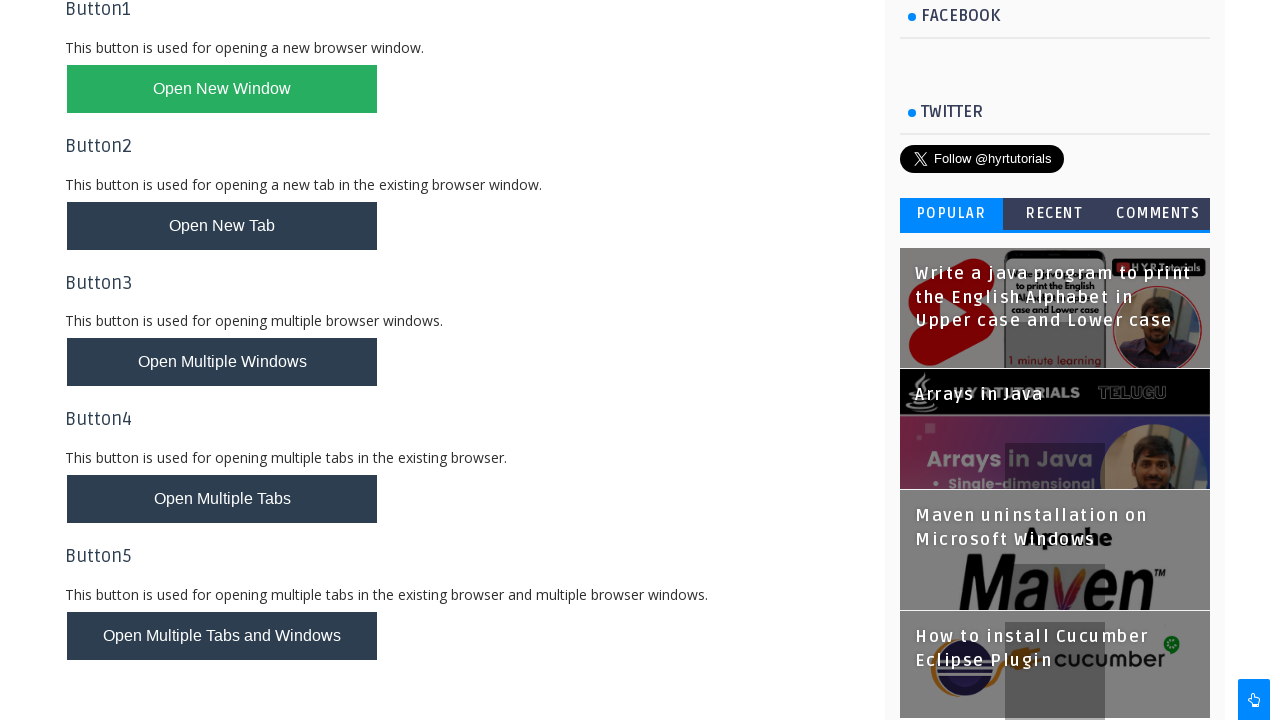

New window opened and loaded
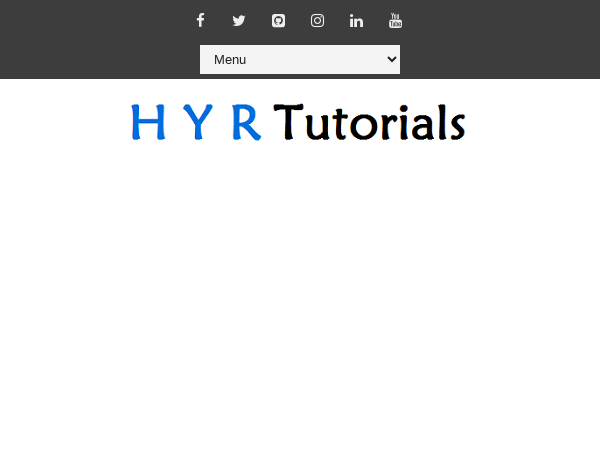

Filled first name field with 'Chitra' in new window on #firstName
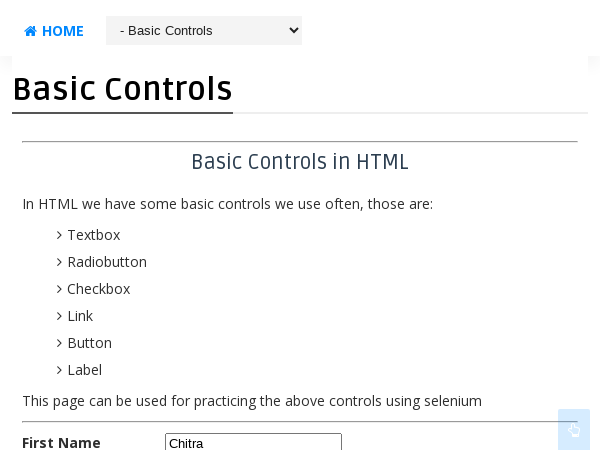

Filled last name field with 'Ilaiaraja' in new window on #lastName
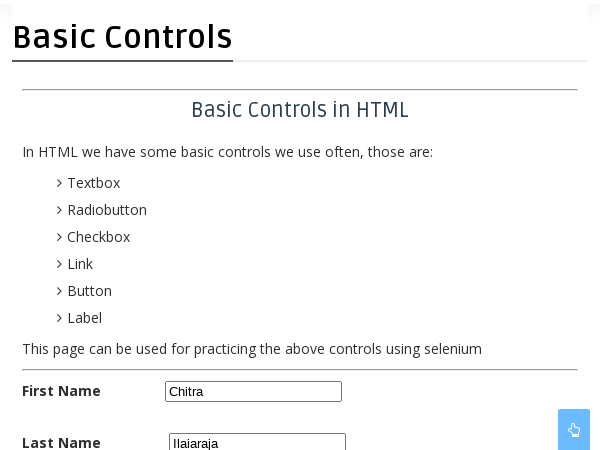

Closed the new window
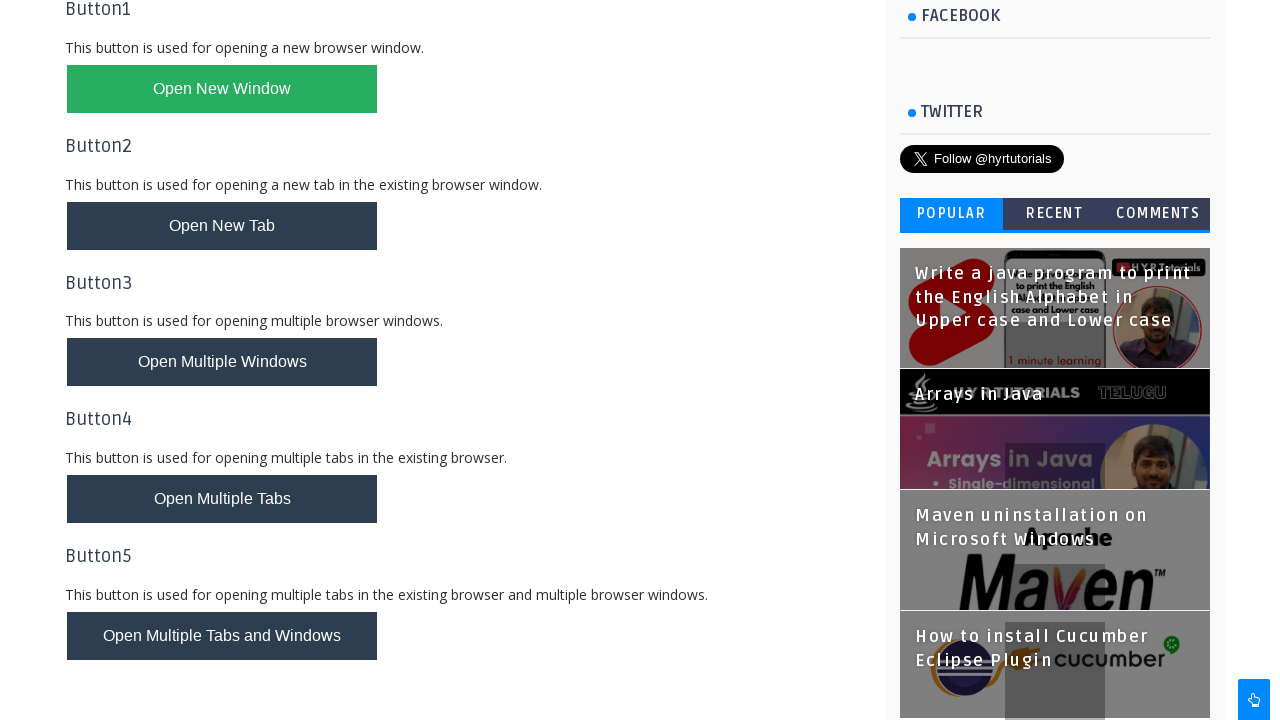

Filled name field with 'My name' in parent window on #name
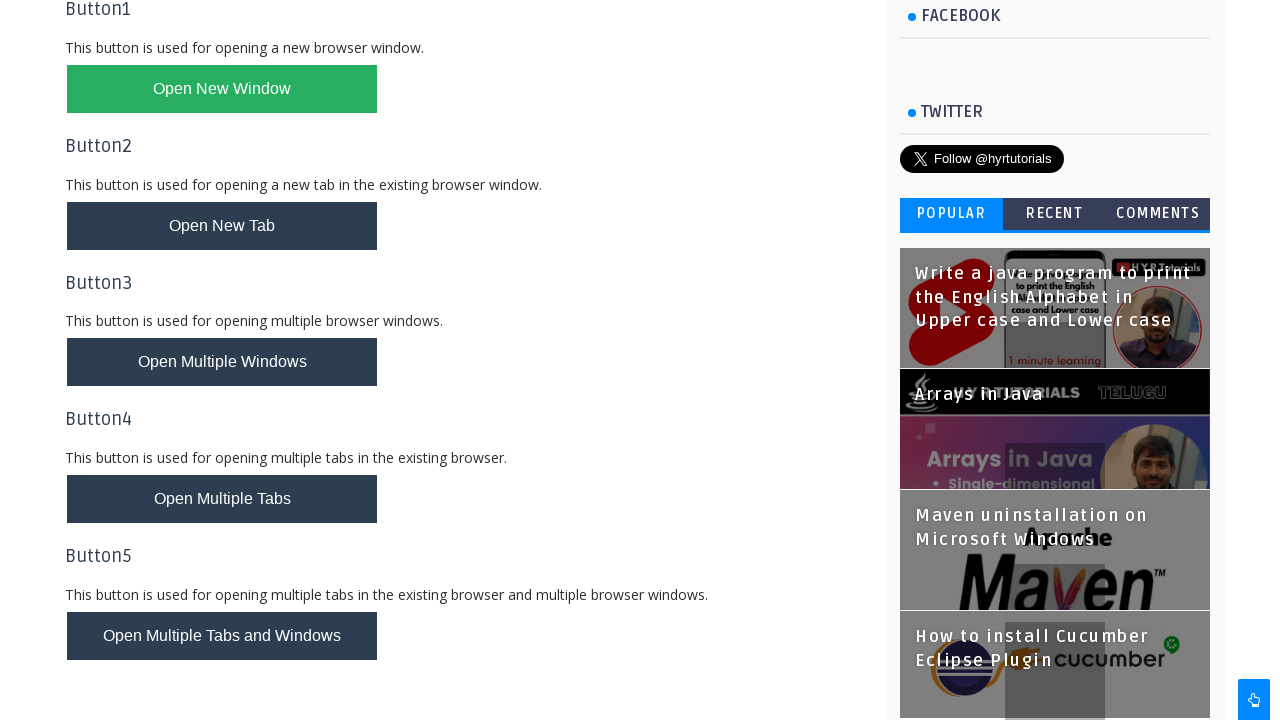

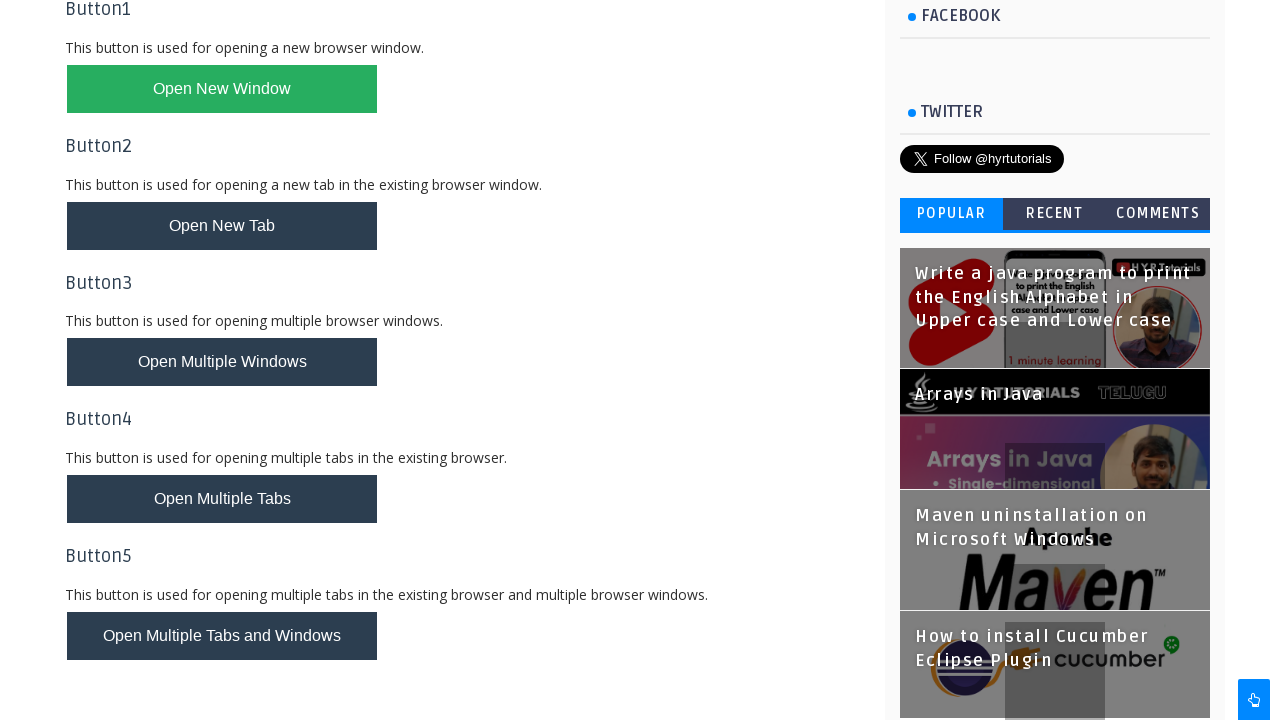